Submits a time-based mathematical answer to a Stepik lesson exercise

Starting URL: https://stepik.org/lesson/236895/step/1

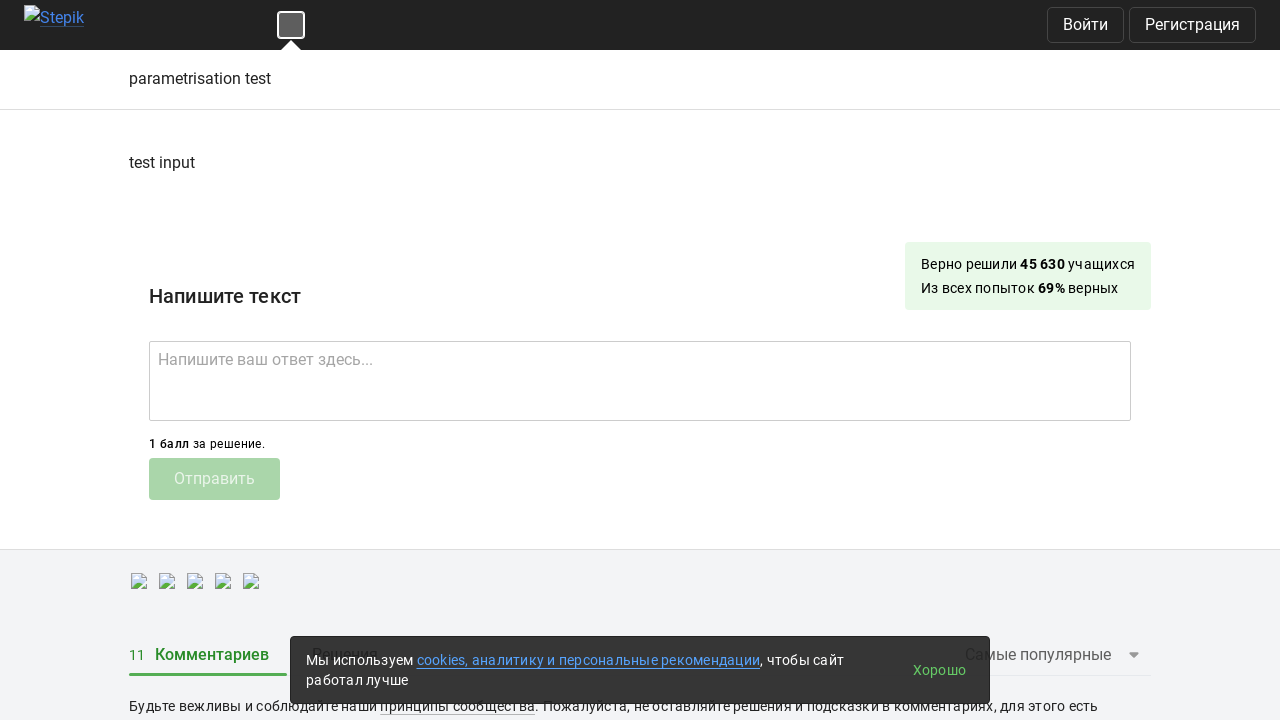

Waited for textarea to be visible
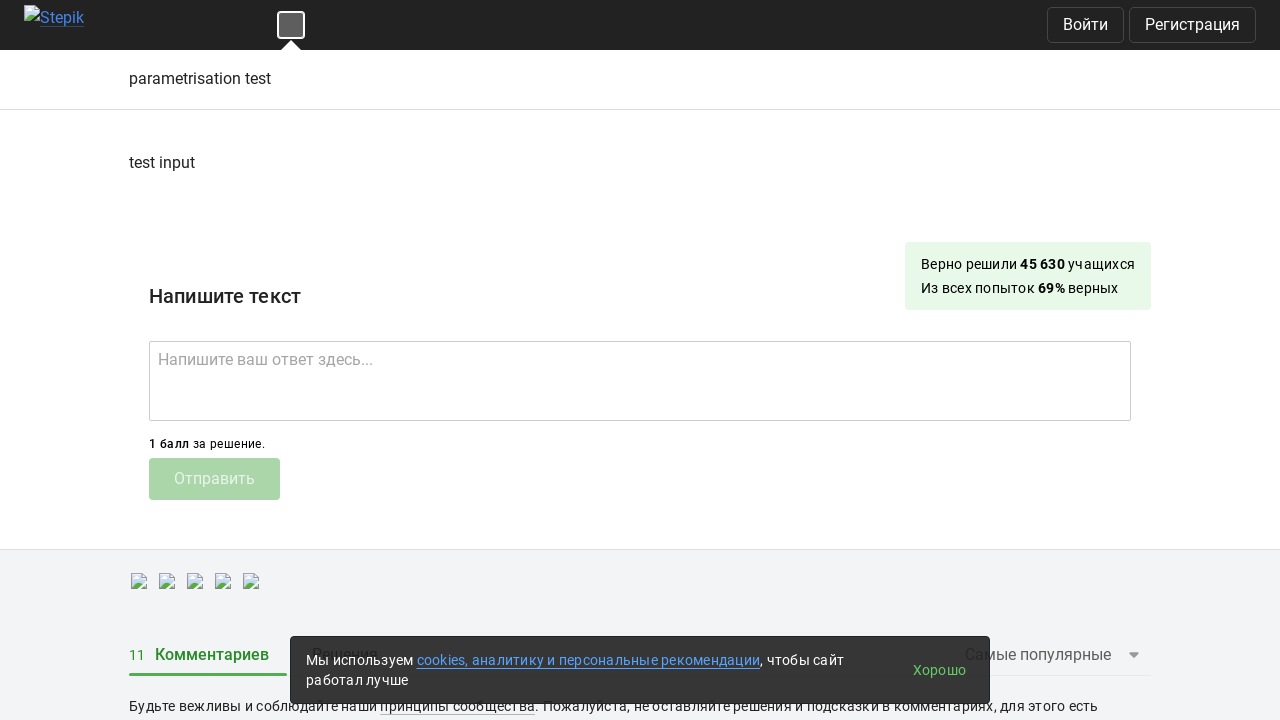

Calculated time-based answer: 21.295404144113107
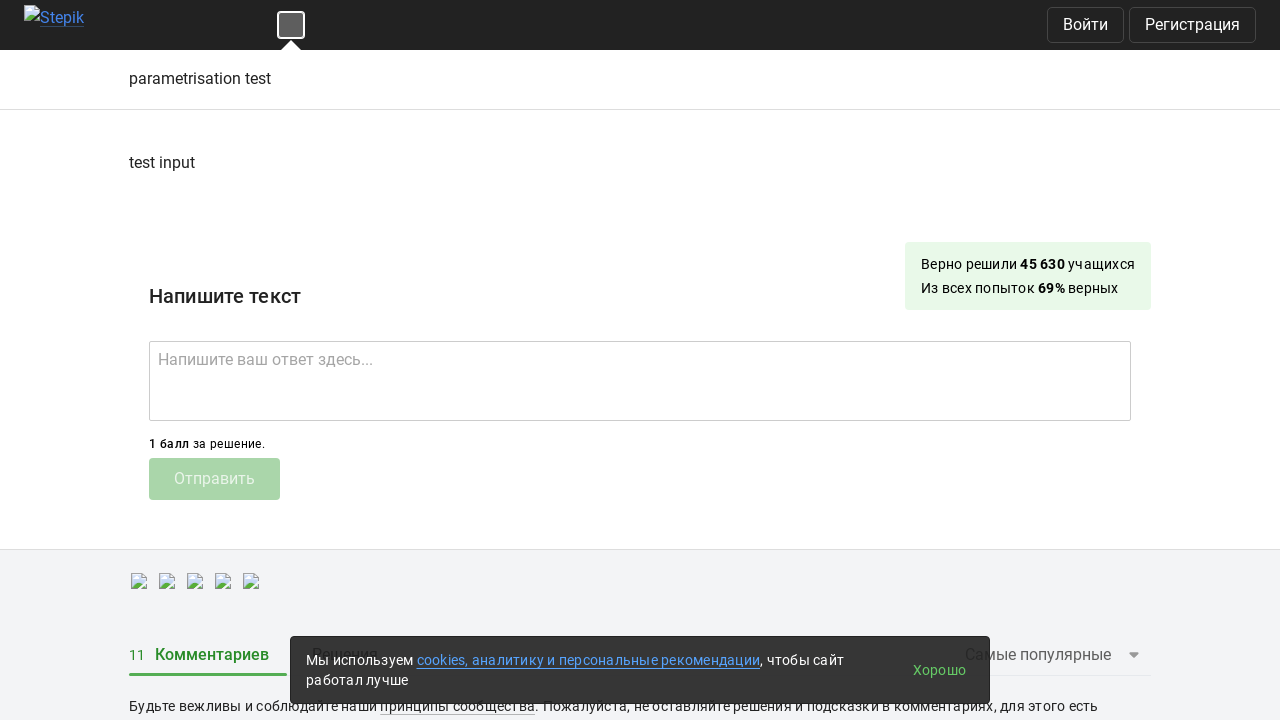

Filled textarea with calculated answer on textarea
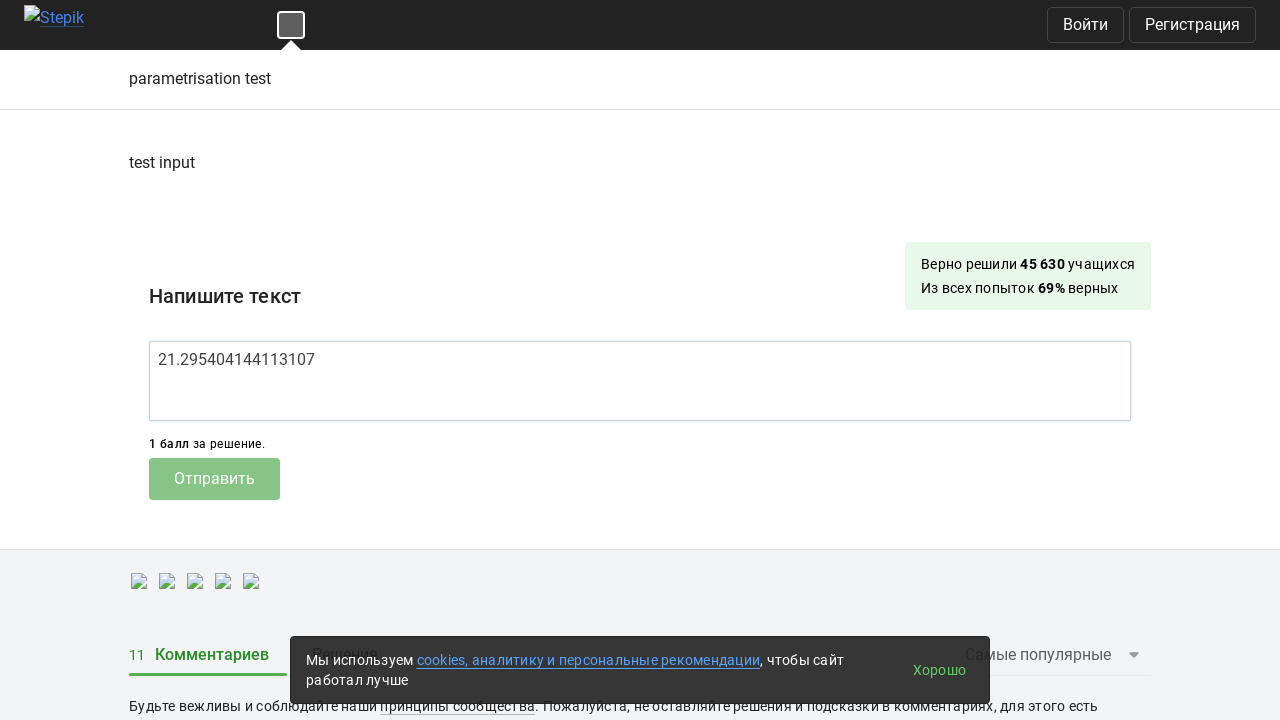

Clicked submit button to submit the answer at (214, 479) on button.submit-submission
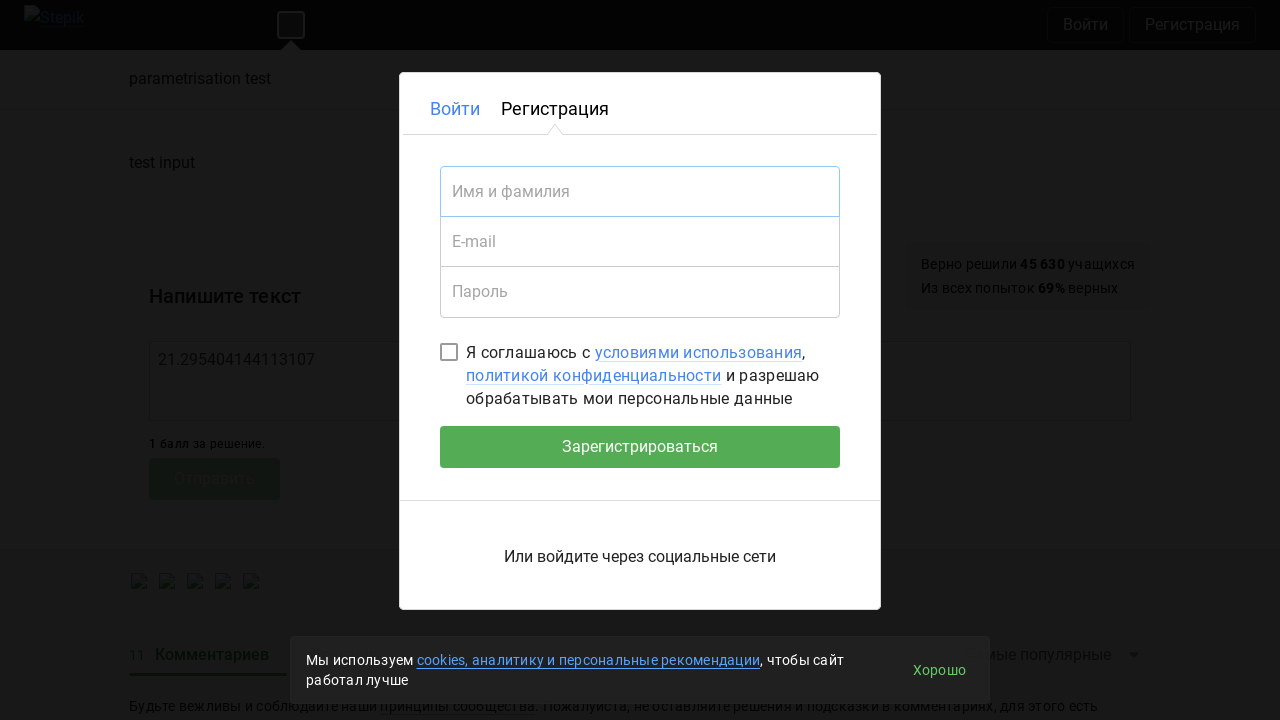

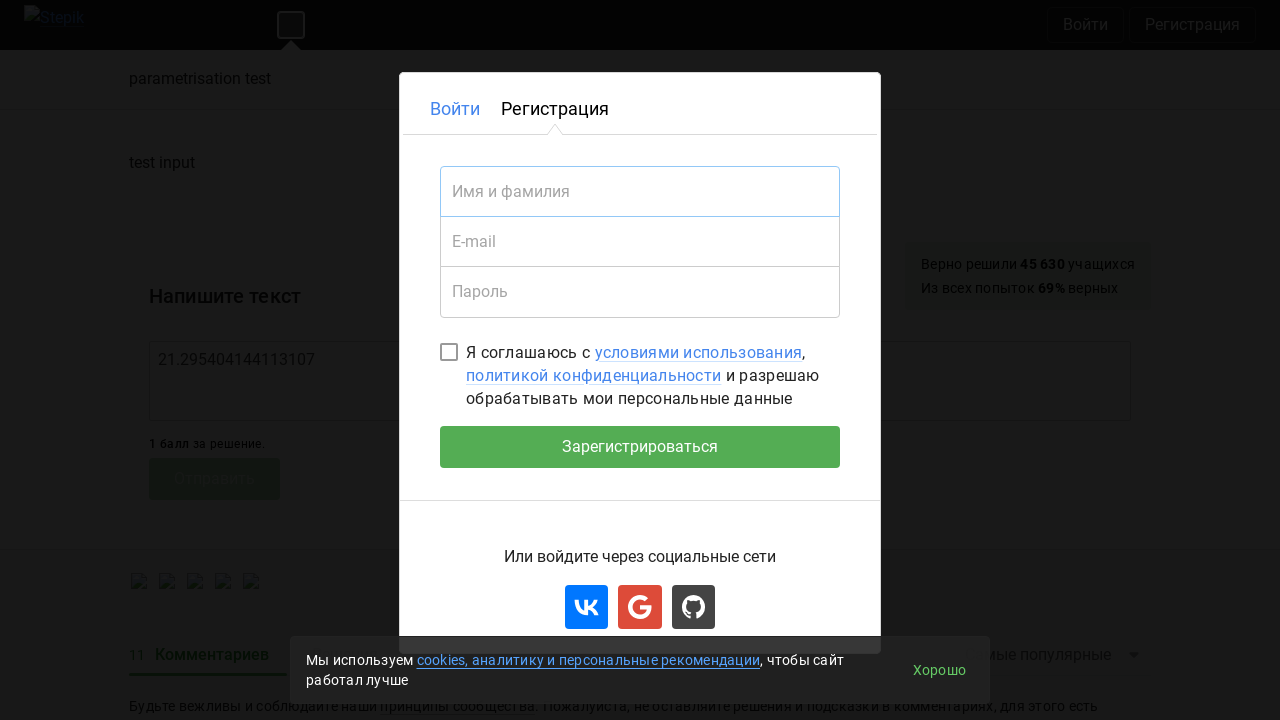